Tests that the Clear completed button displays the correct text when there are completed items.

Starting URL: https://demo.playwright.dev/todomvc

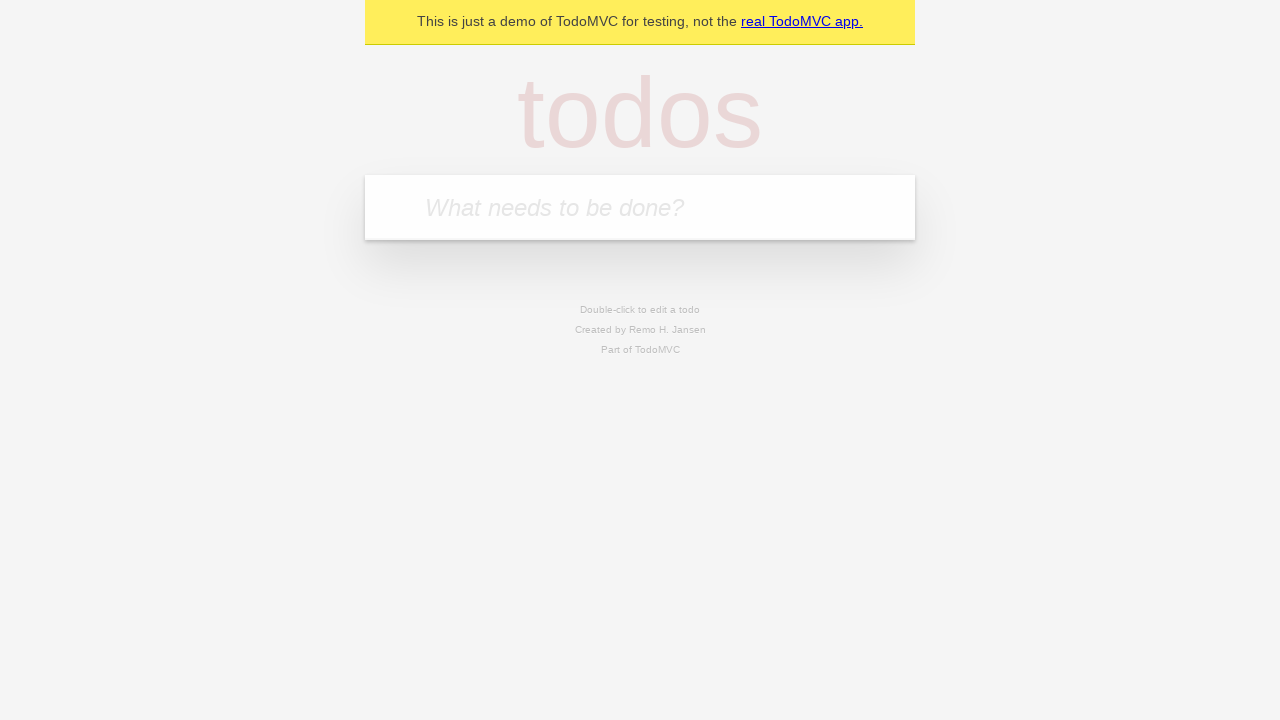

Filled todo input with 'buy some cheese' on internal:attr=[placeholder="What needs to be done?"i]
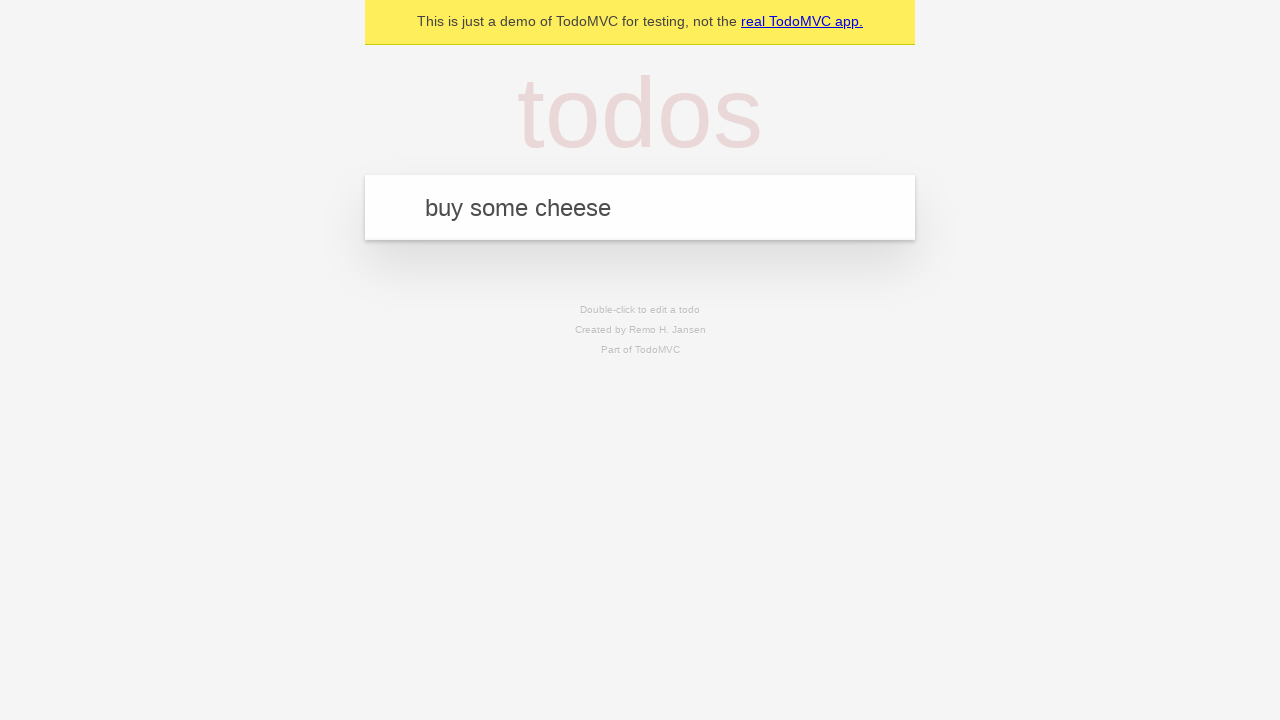

Pressed Enter to create first todo on internal:attr=[placeholder="What needs to be done?"i]
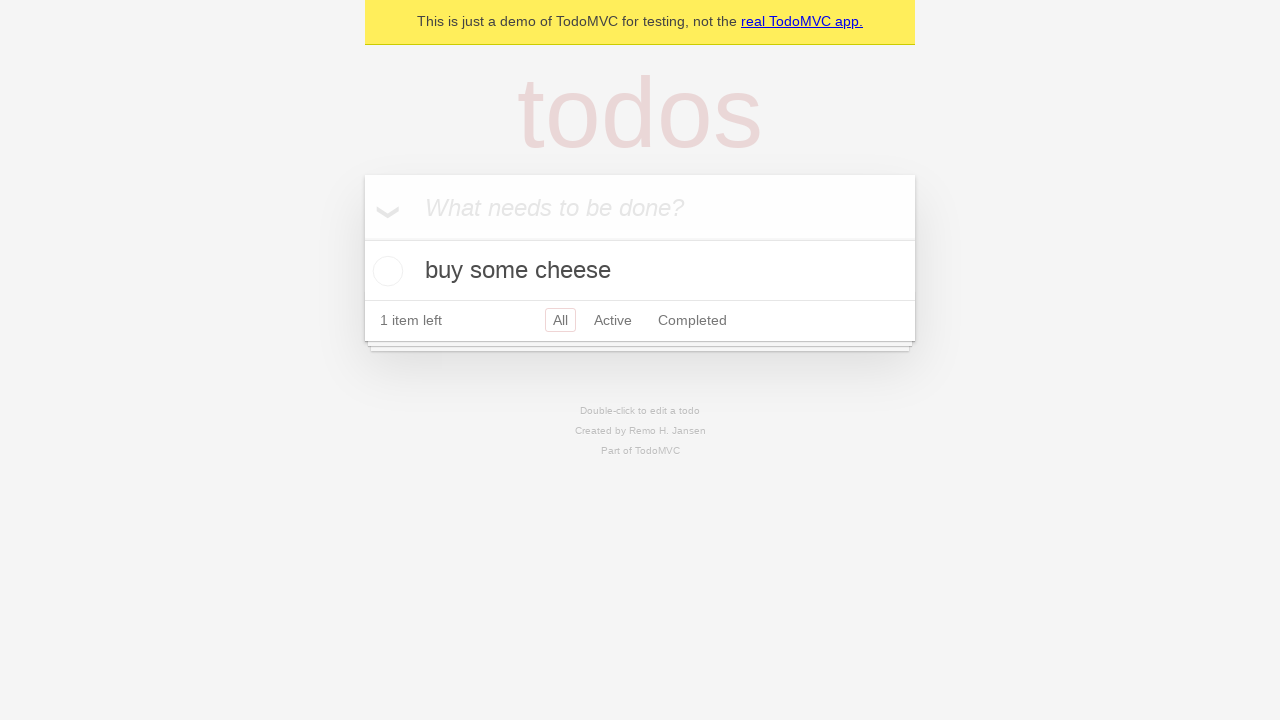

Filled todo input with 'feed the cat' on internal:attr=[placeholder="What needs to be done?"i]
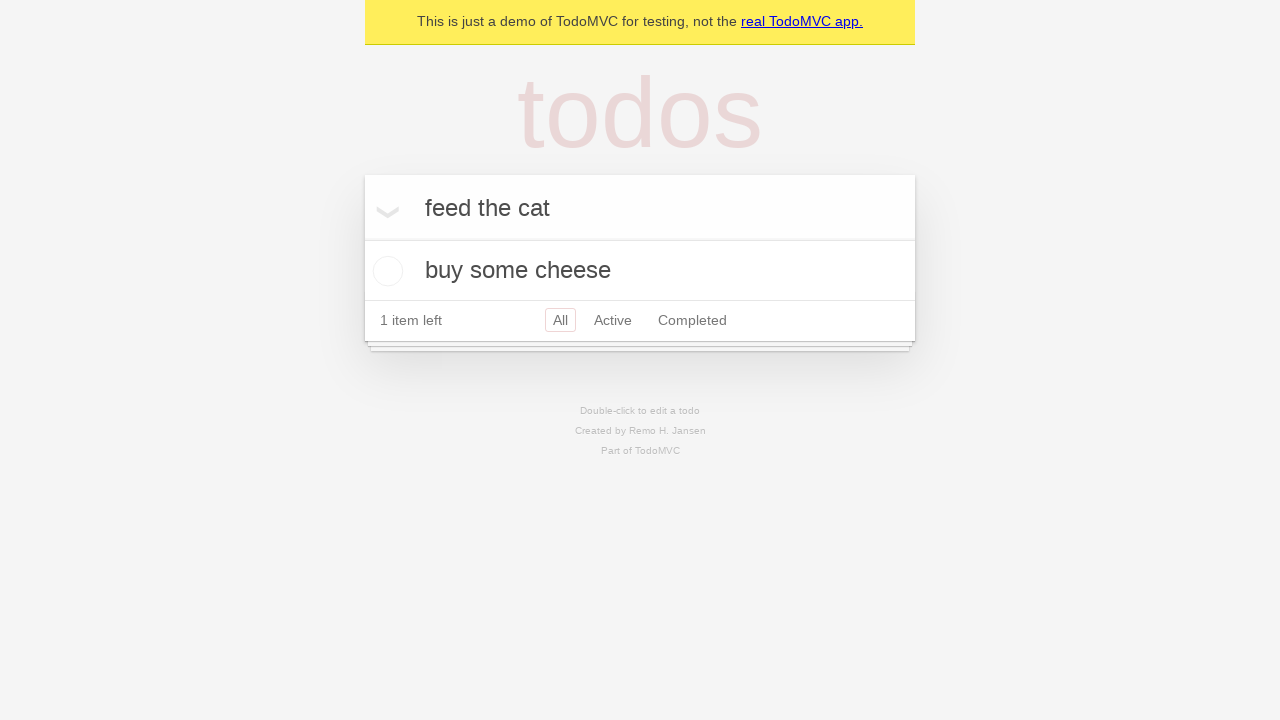

Pressed Enter to create second todo on internal:attr=[placeholder="What needs to be done?"i]
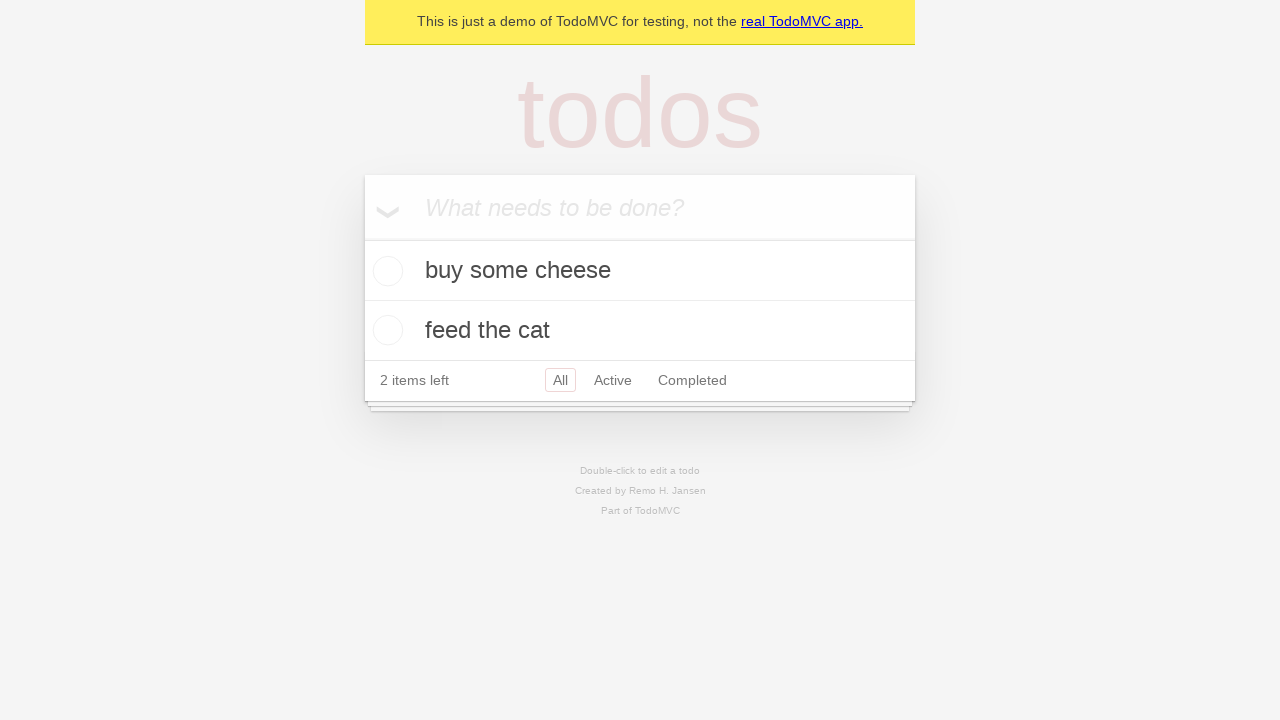

Filled todo input with 'book a doctors appointment' on internal:attr=[placeholder="What needs to be done?"i]
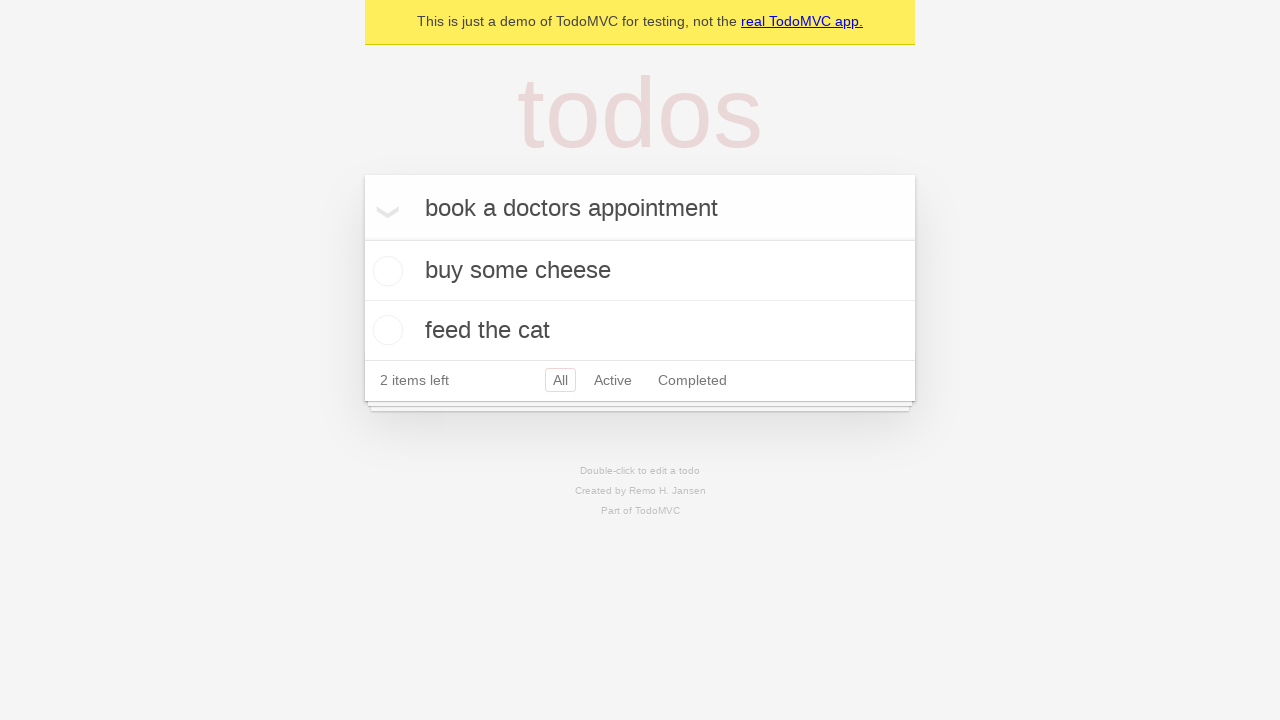

Pressed Enter to create third todo on internal:attr=[placeholder="What needs to be done?"i]
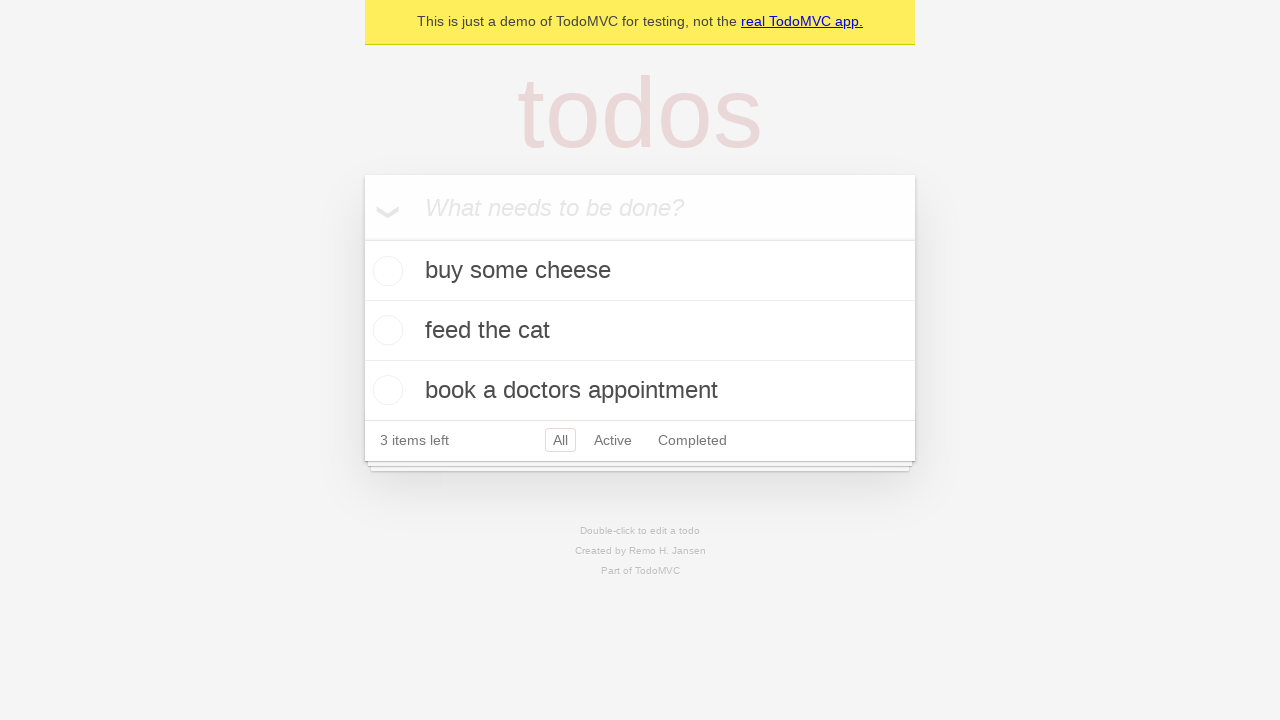

Checked the first todo item to mark it as completed at (385, 271) on .todo-list li .toggle >> nth=0
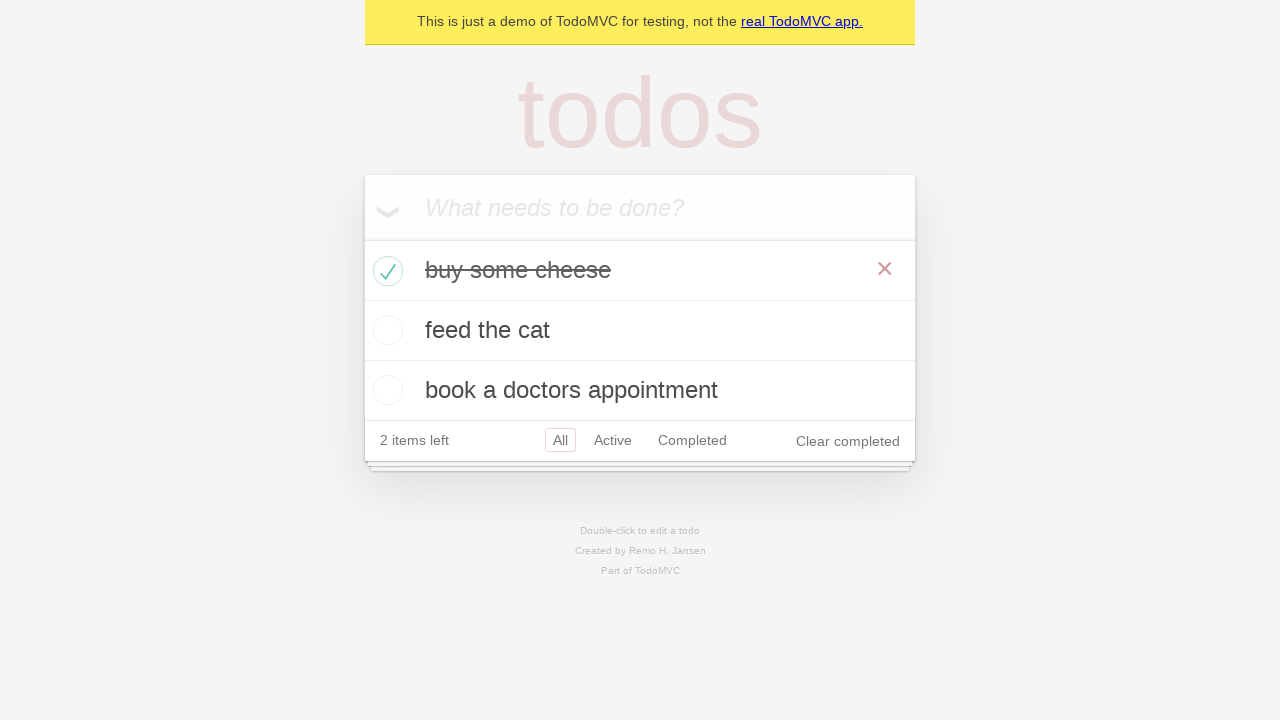

Clear completed button is now visible
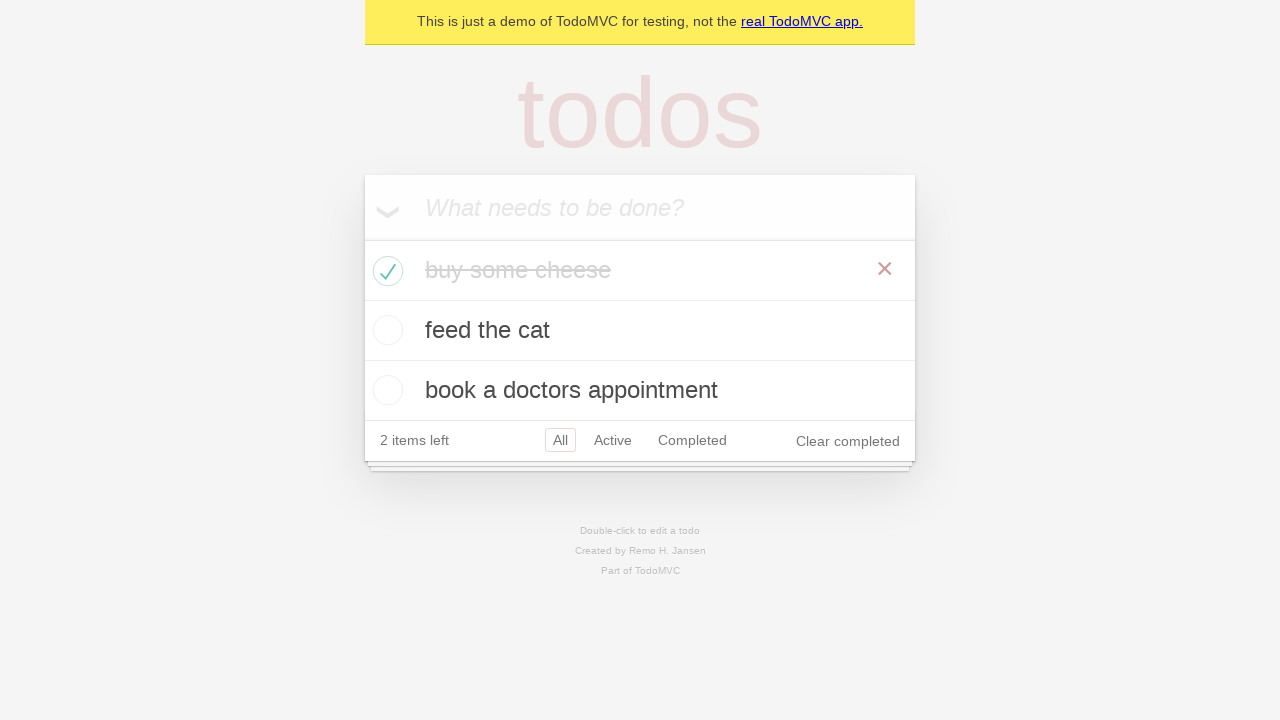

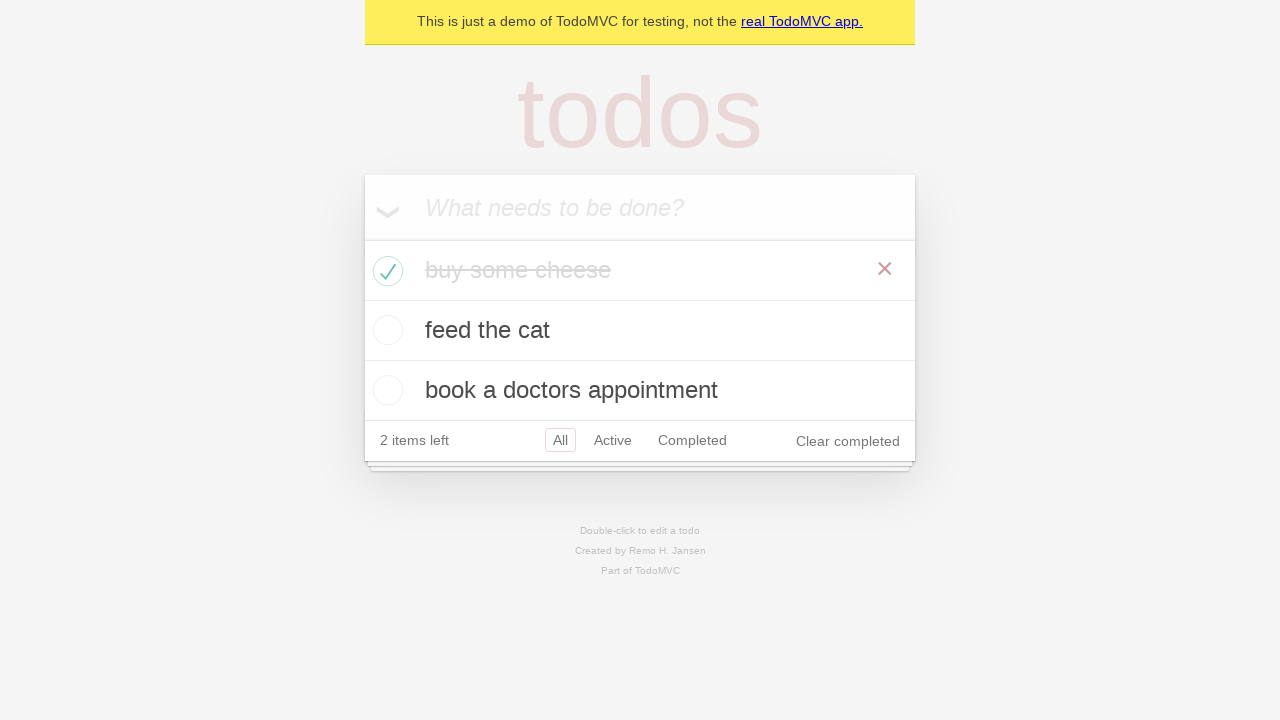